Tests the behavior of text input fields by entering text in multiple steps, verifying that sendKeys appends rather than overwrites existing values

Starting URL: https://login.salesforce.com

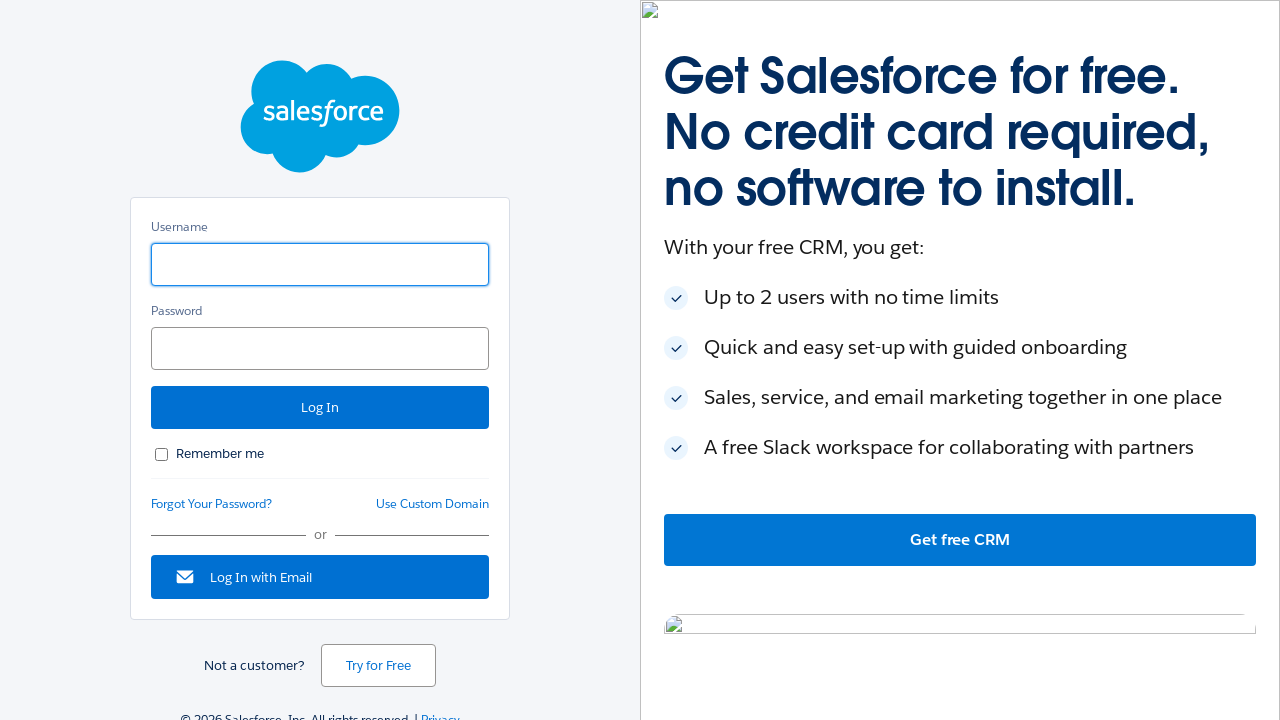

Clicked on username field to focus at (320, 264) on #username
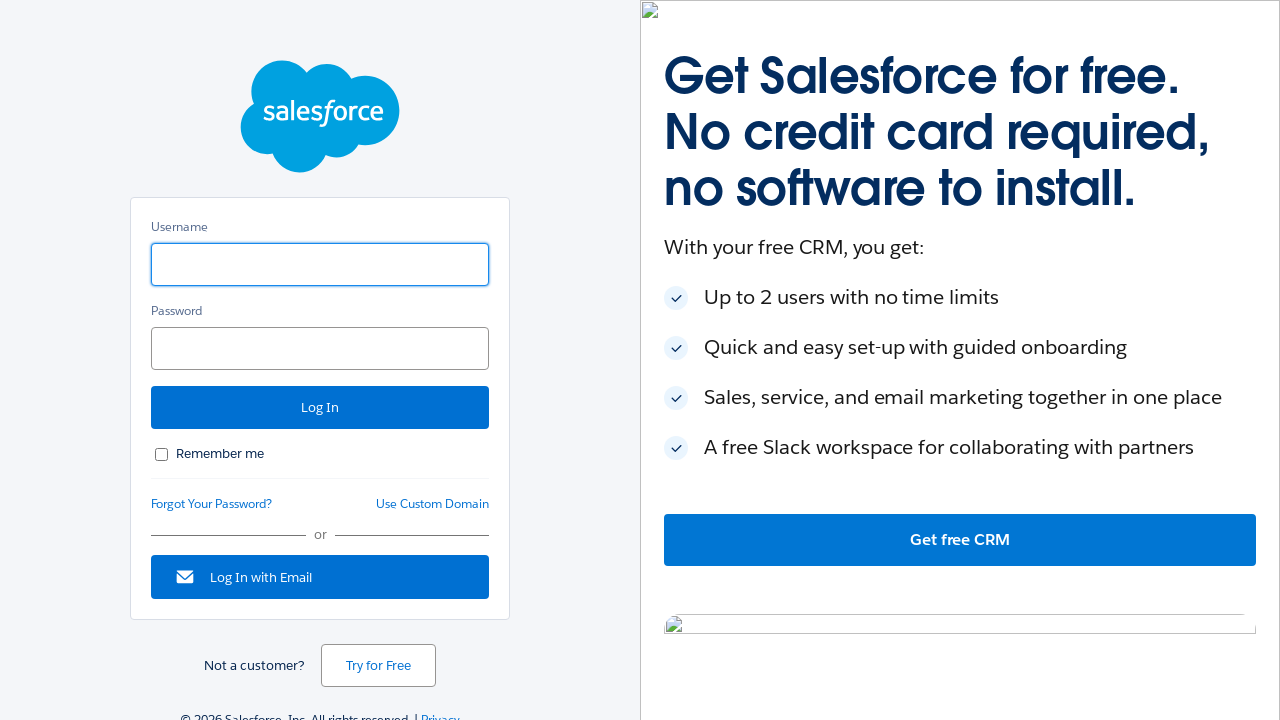

Cleared username field on #username
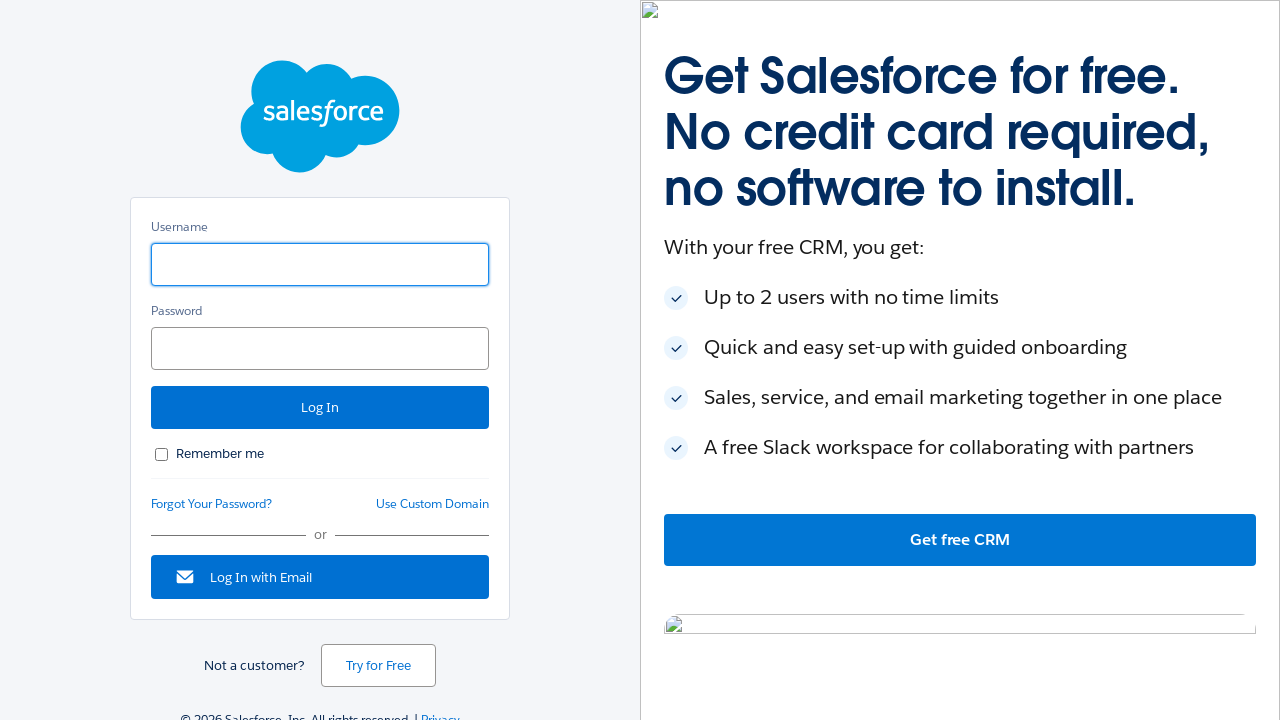

Entered first part of text 'Mindq' on #username
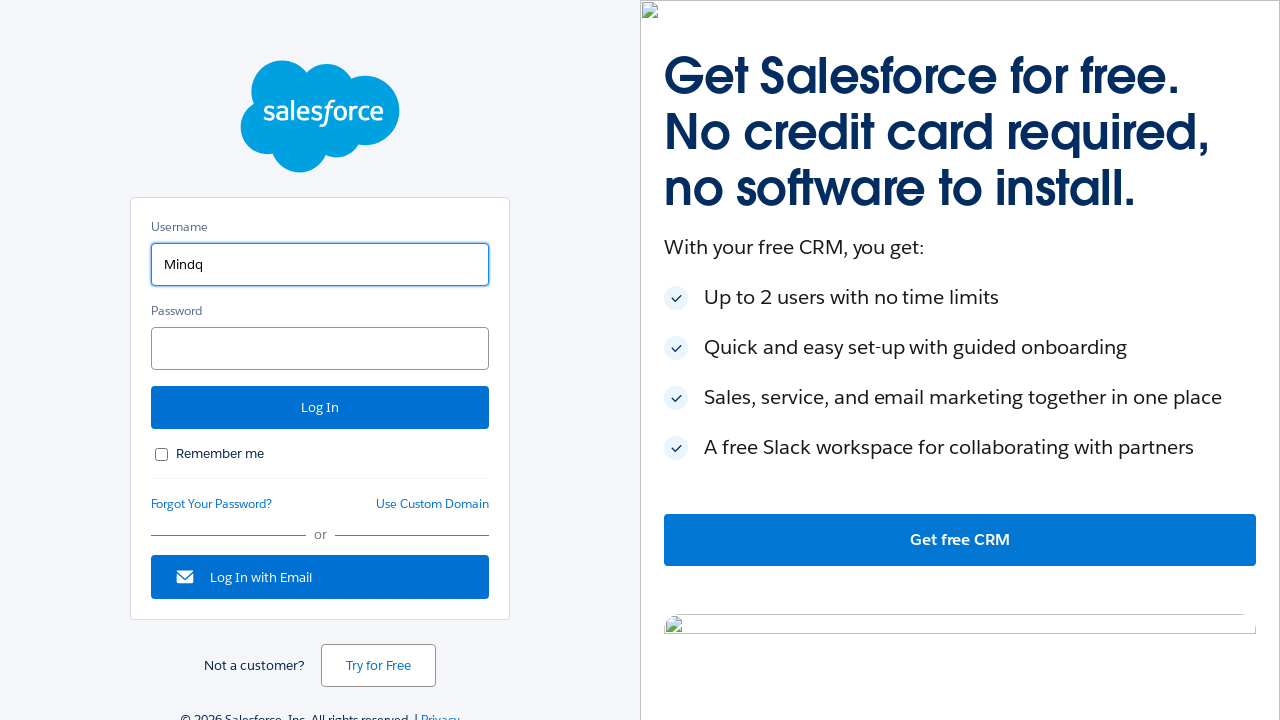

Retrieved current value from username field
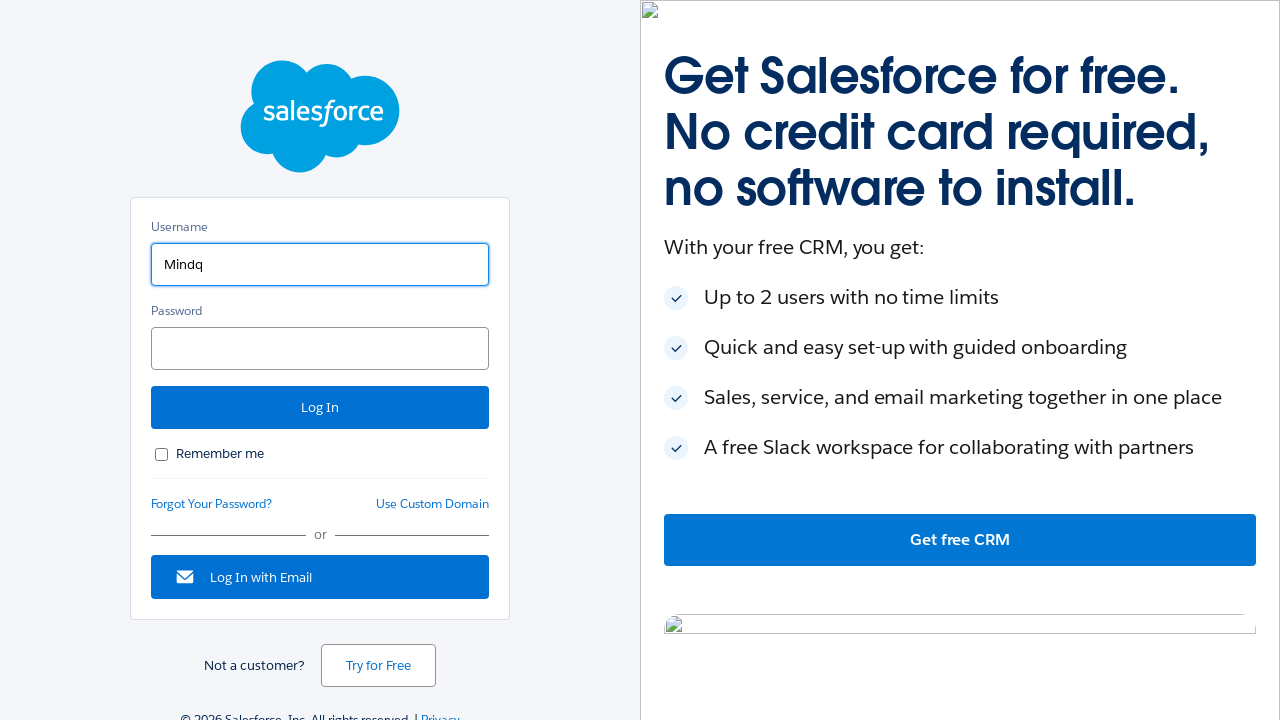

Appended 'Systems' to existing value on #username
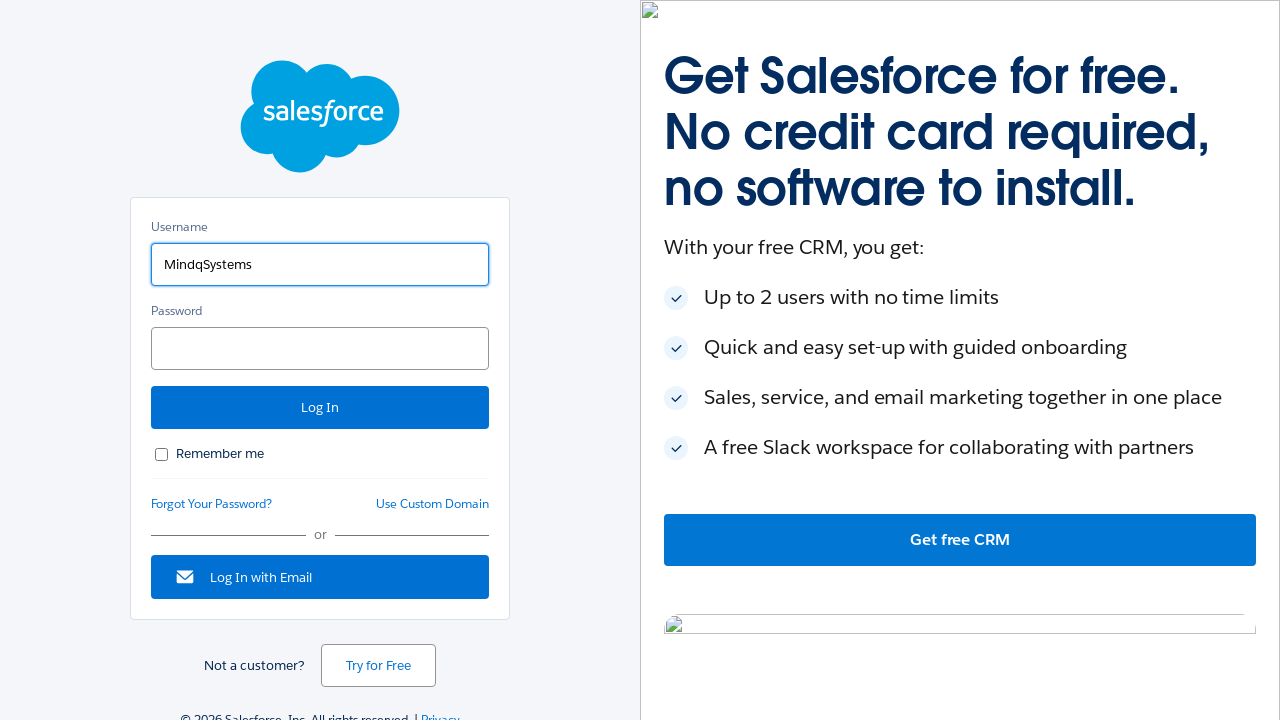

Retrieved final value from username field
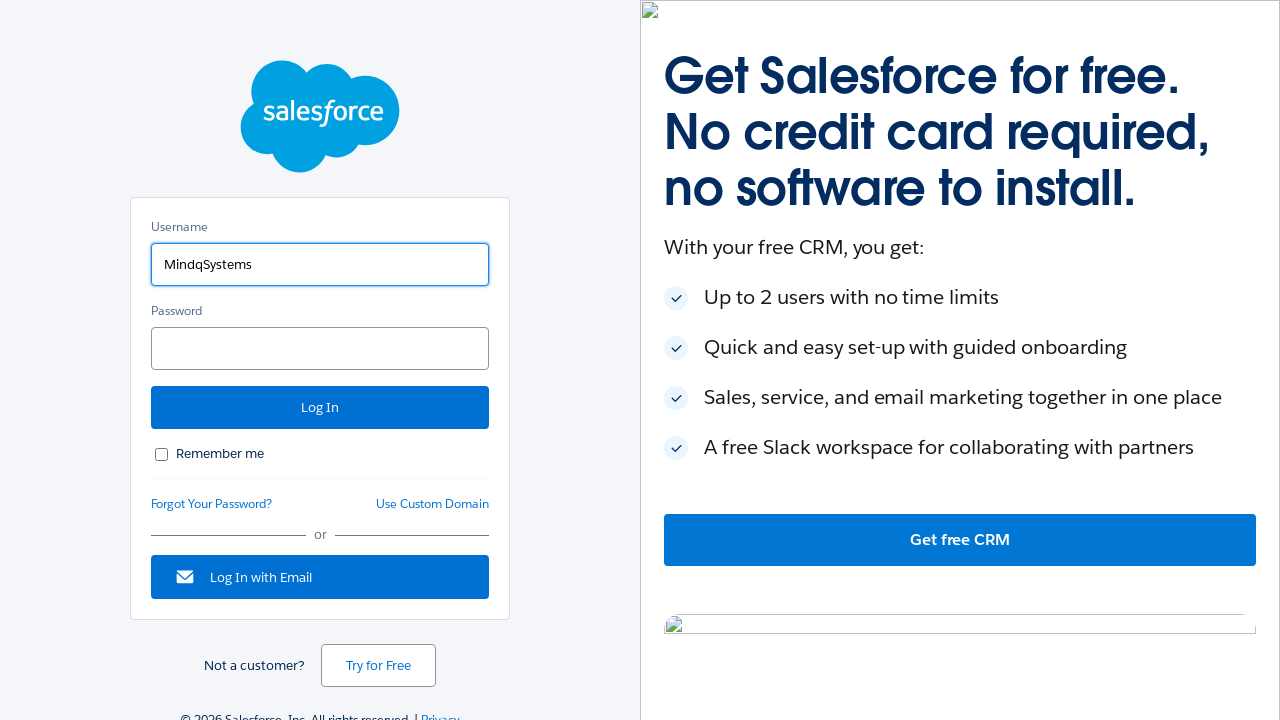

Cleared username field again on #username
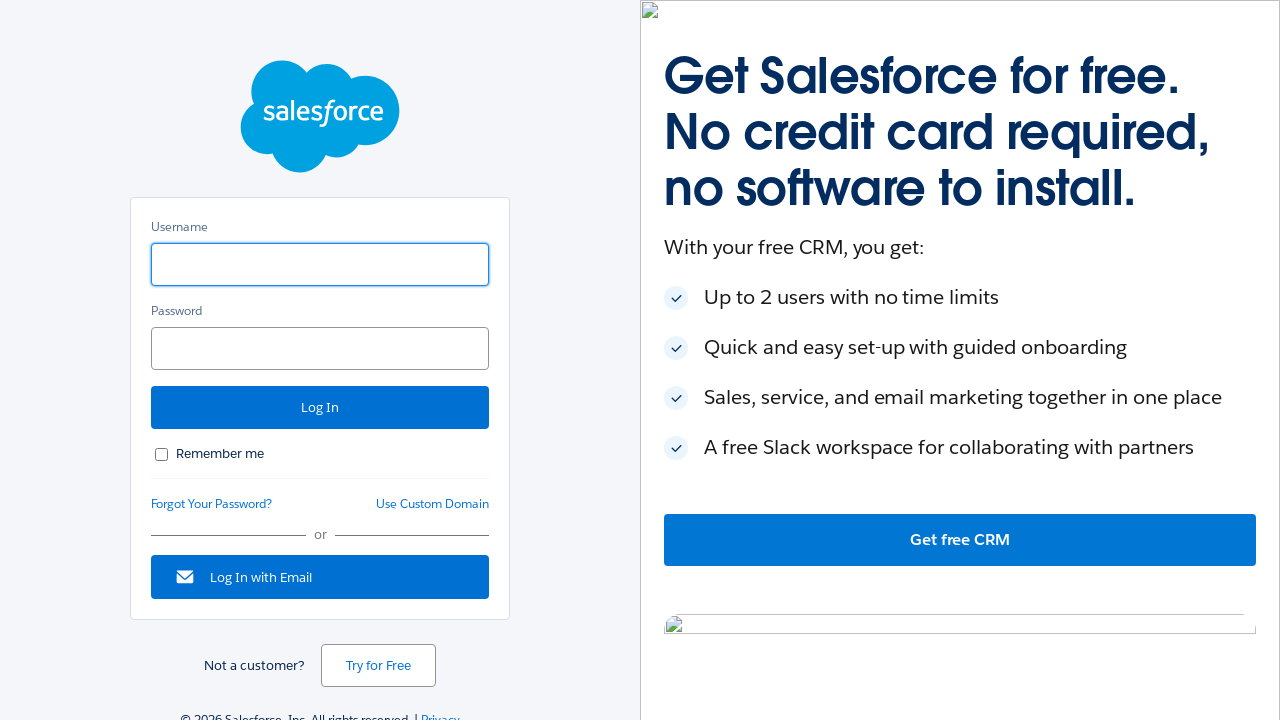

Verified: sendKeys appends text without overwriting (final value: 'mindqsystems')
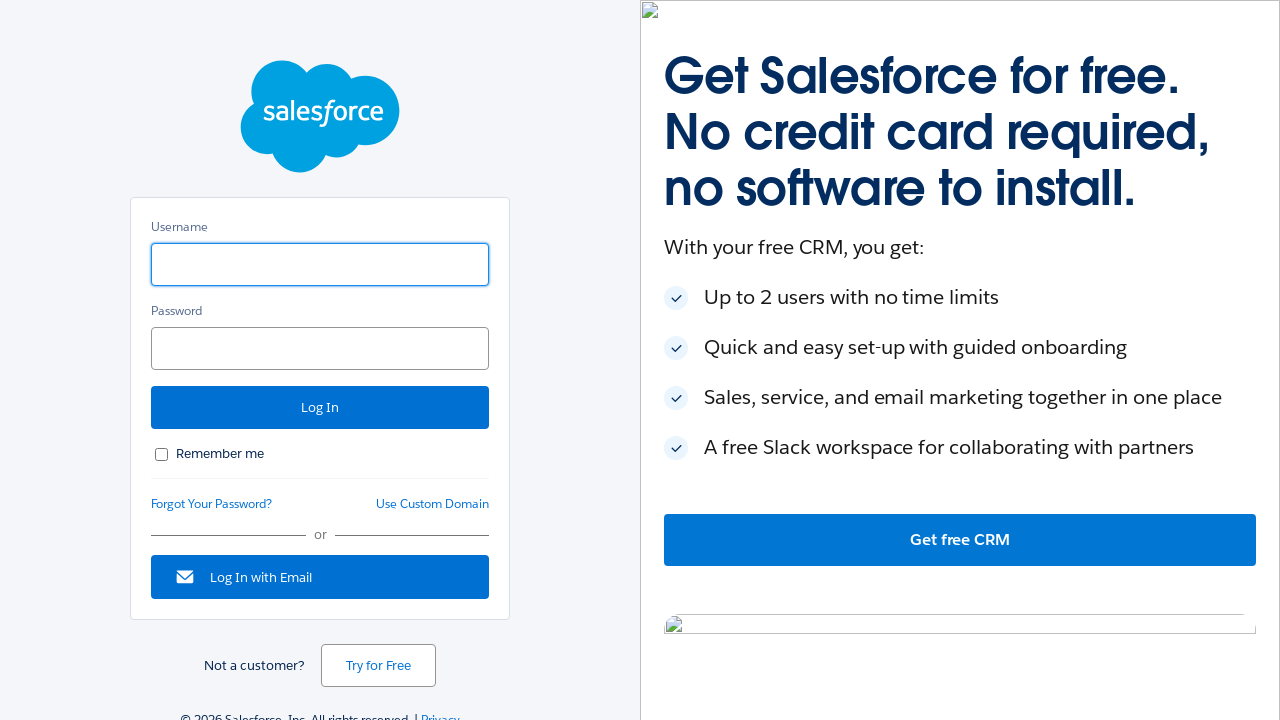

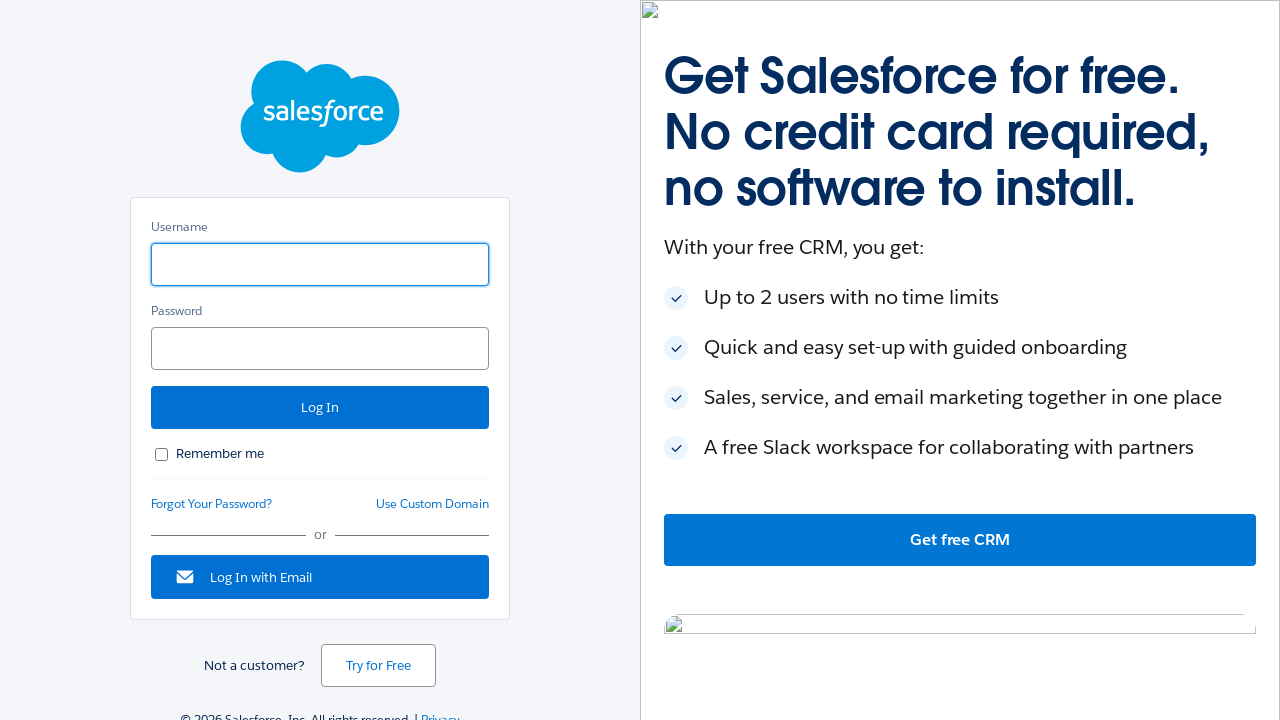